Tests date picker functionality by entering a date value and submitting it with the Enter key

Starting URL: https://formy-project.herokuapp.com/datepicker

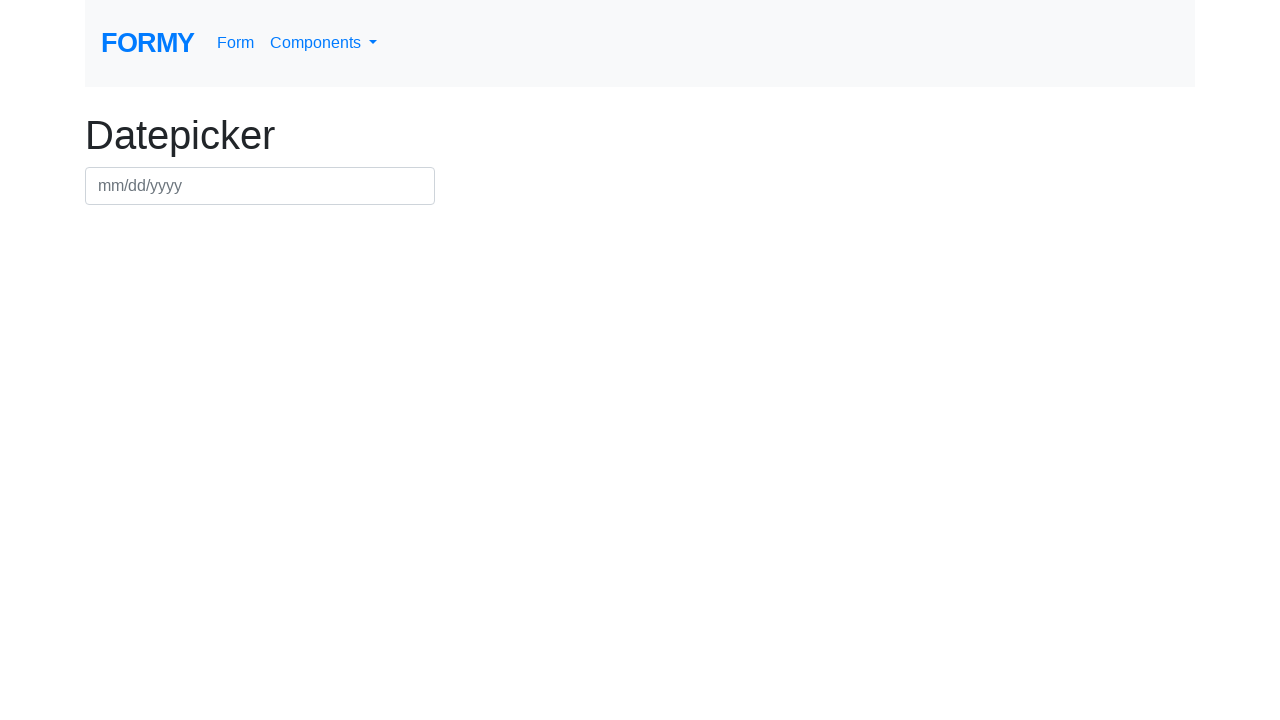

Filled date picker field with '03/03/2025' on #datepicker
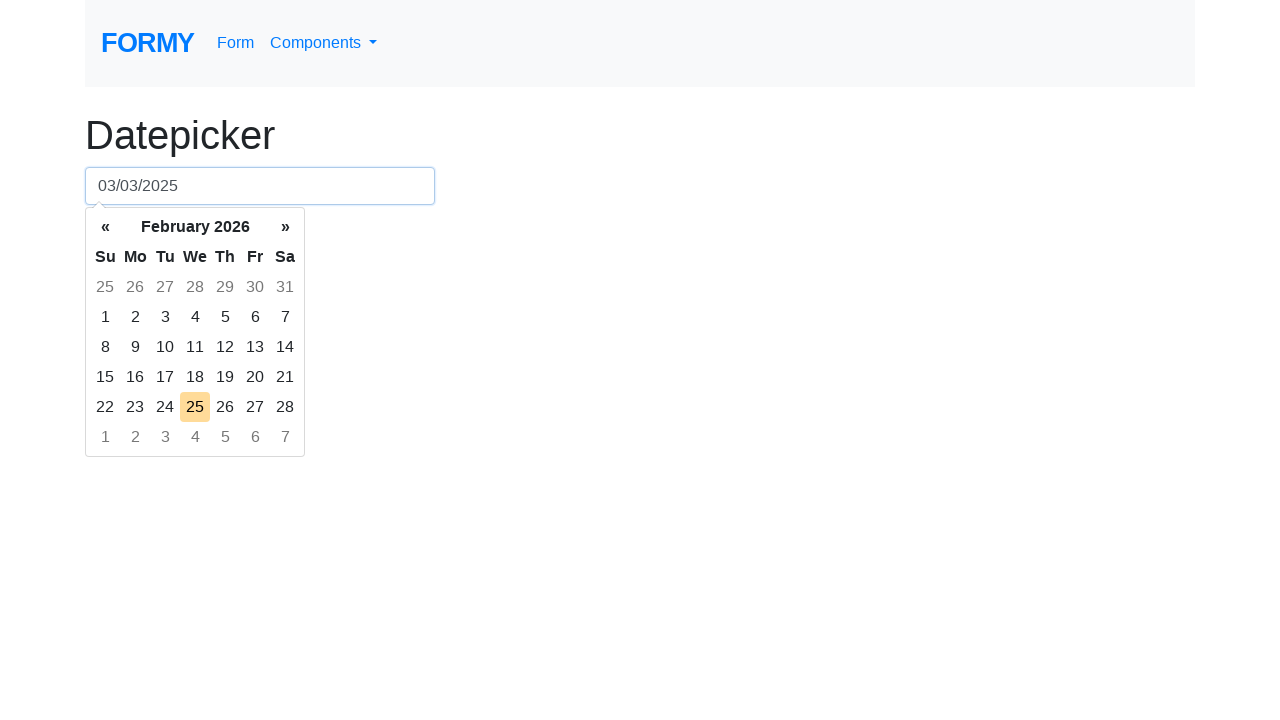

Pressed Enter to submit the date on #datepicker
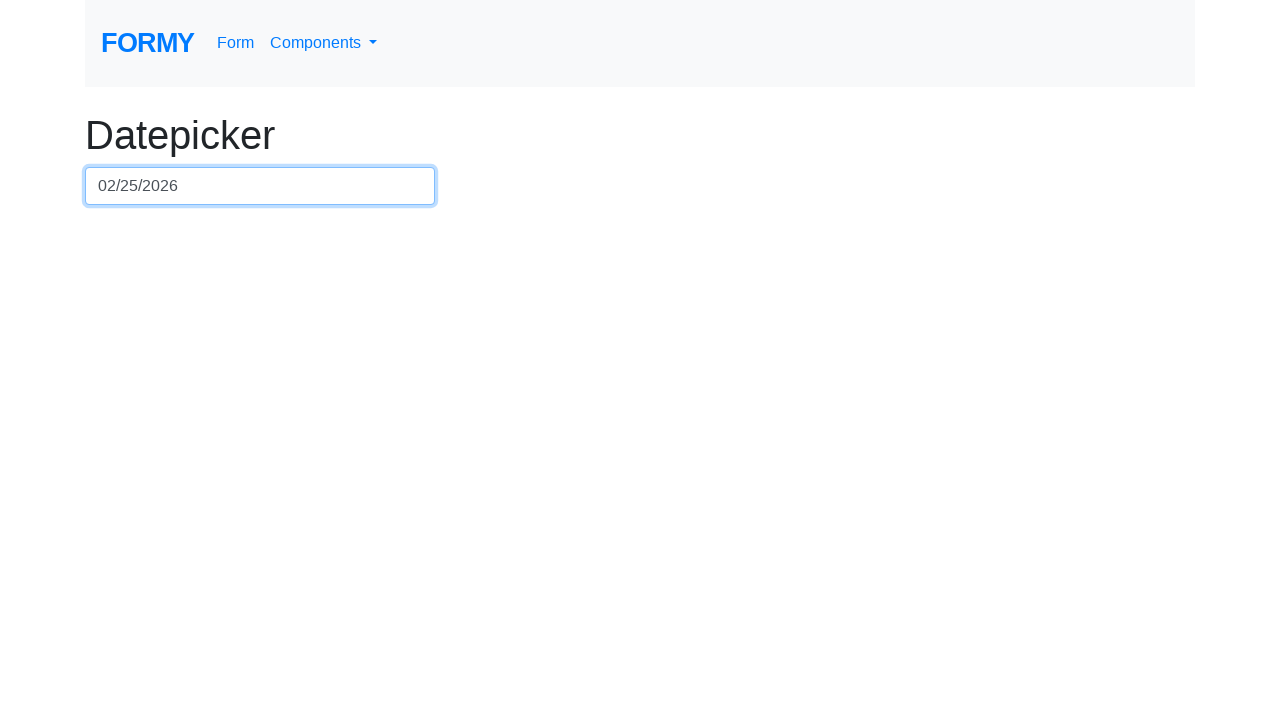

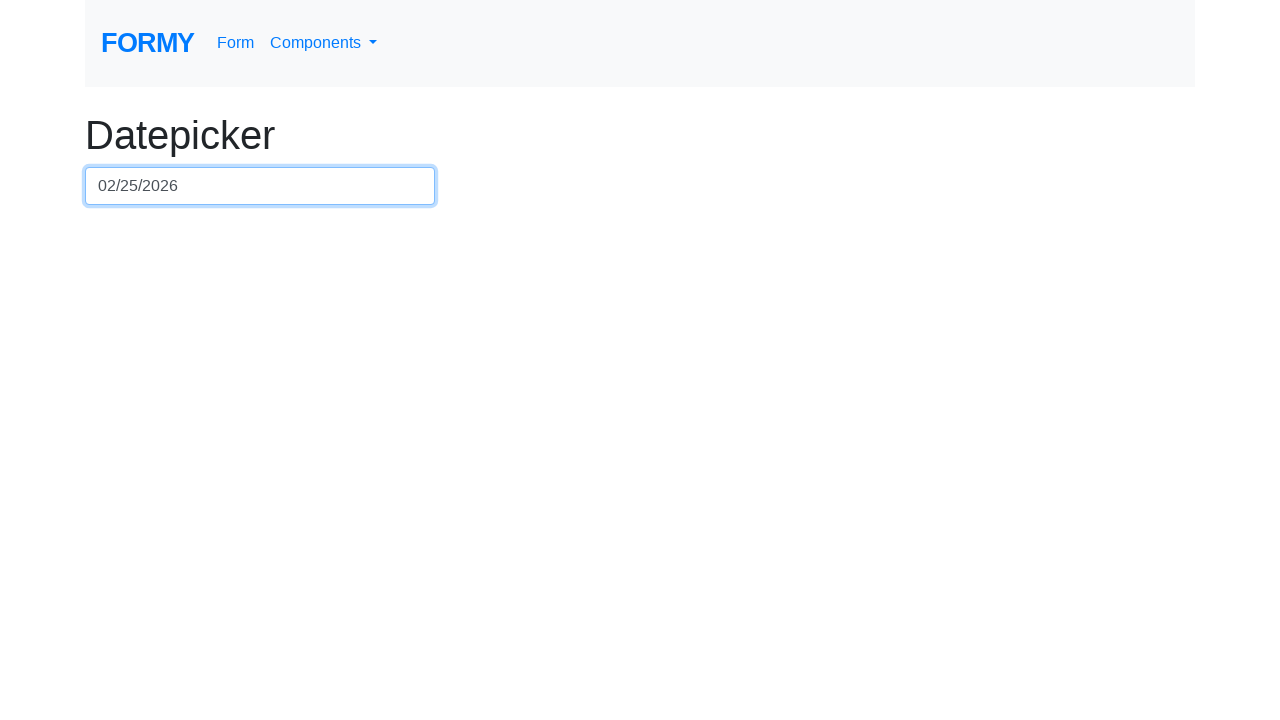